Tests a multi-field HTML form by filling username, password, comments, selecting checkboxes and multiple select options

Starting URL: https://testpages.herokuapp.com/styled/basic-html-form-test.html

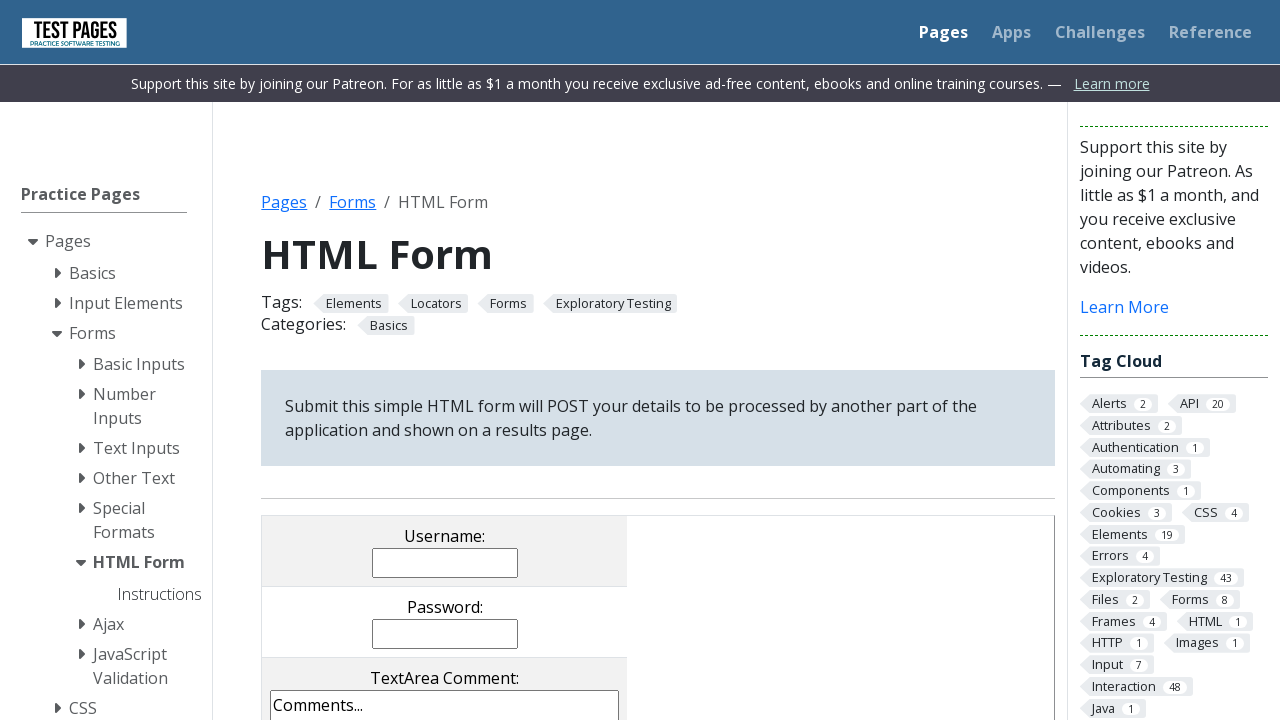

Filled username field with 'Test12' on input[name="username"]
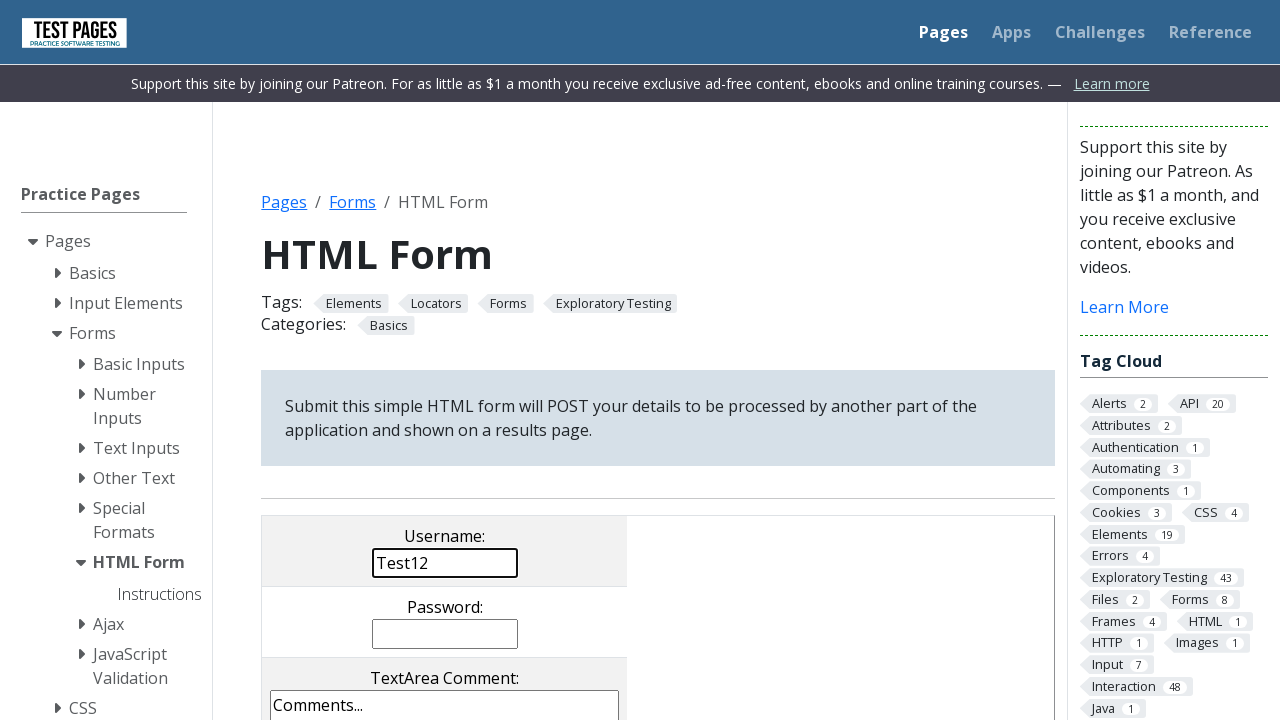

Filled password field with 'Password' on input[name="password"]
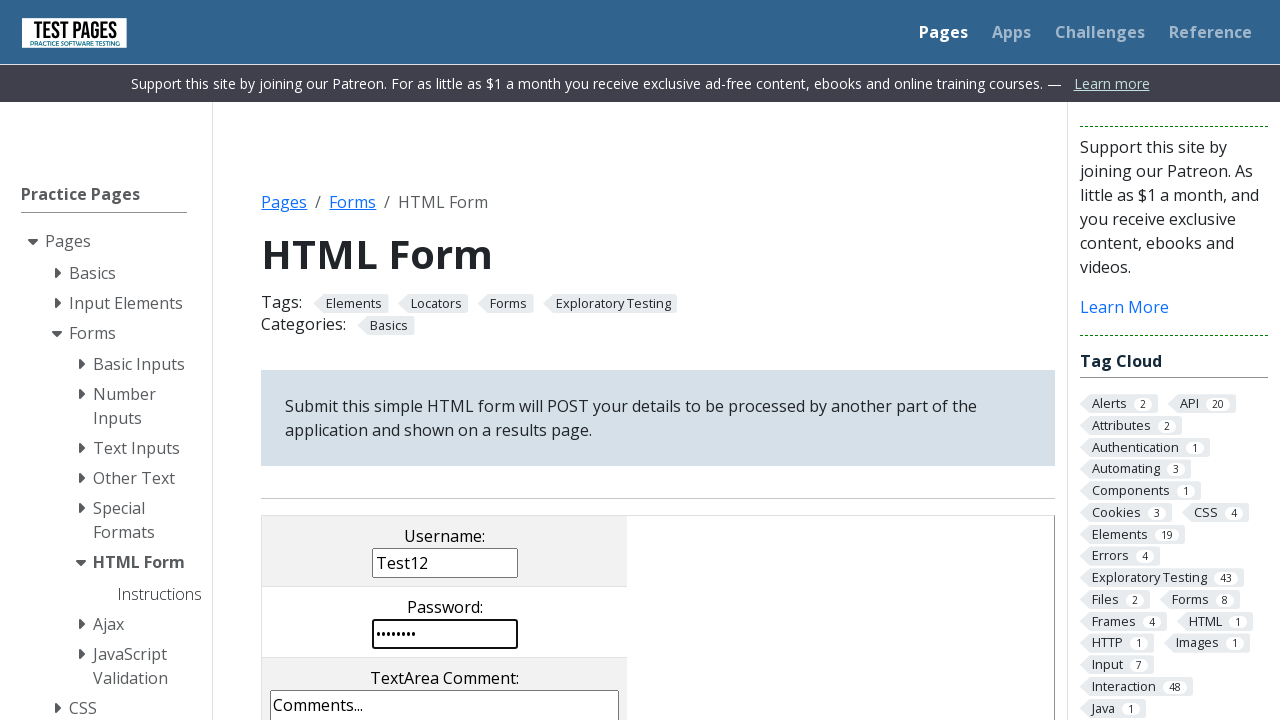

Filled comments field with 'This is comments' on textarea[name="comments"]
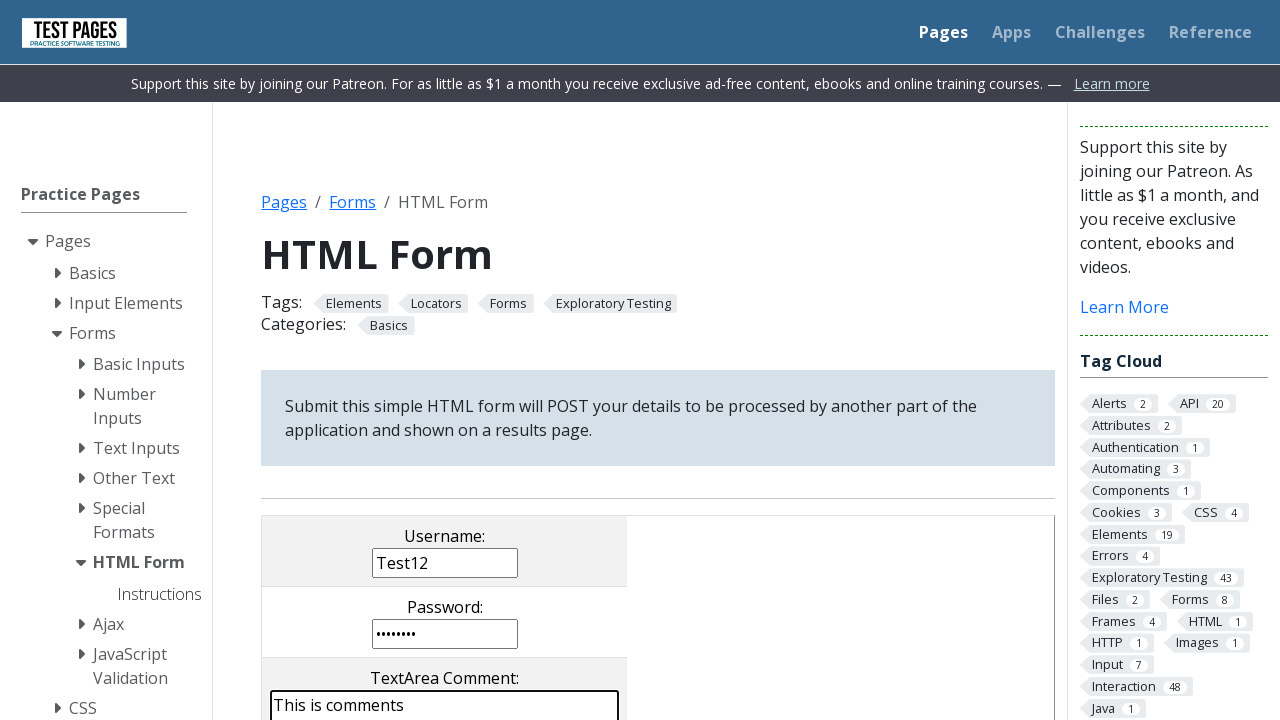

Clicked checkbox with value 'cb1' at (299, 360) on [name="checkboxes[]"][value="cb1"]
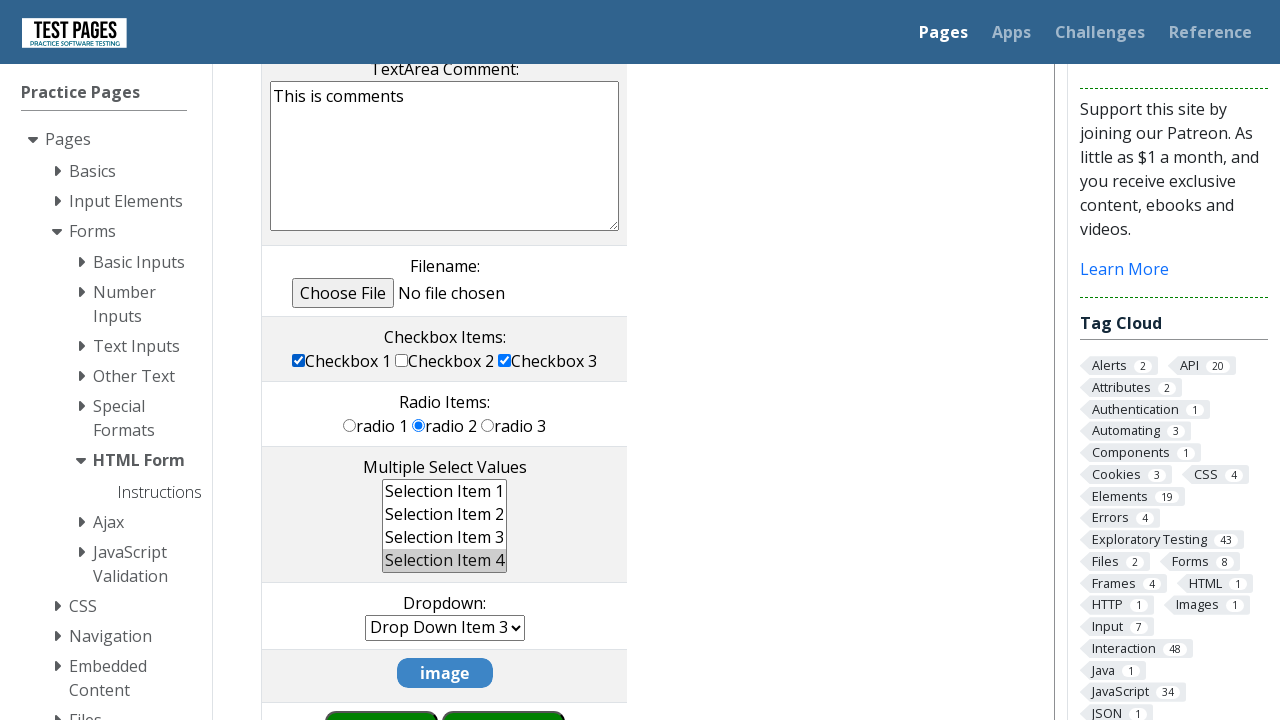

Selected multiple options 'ms2' and 'ms3' from multi-select dropdown on [name="multipleselect[]"]
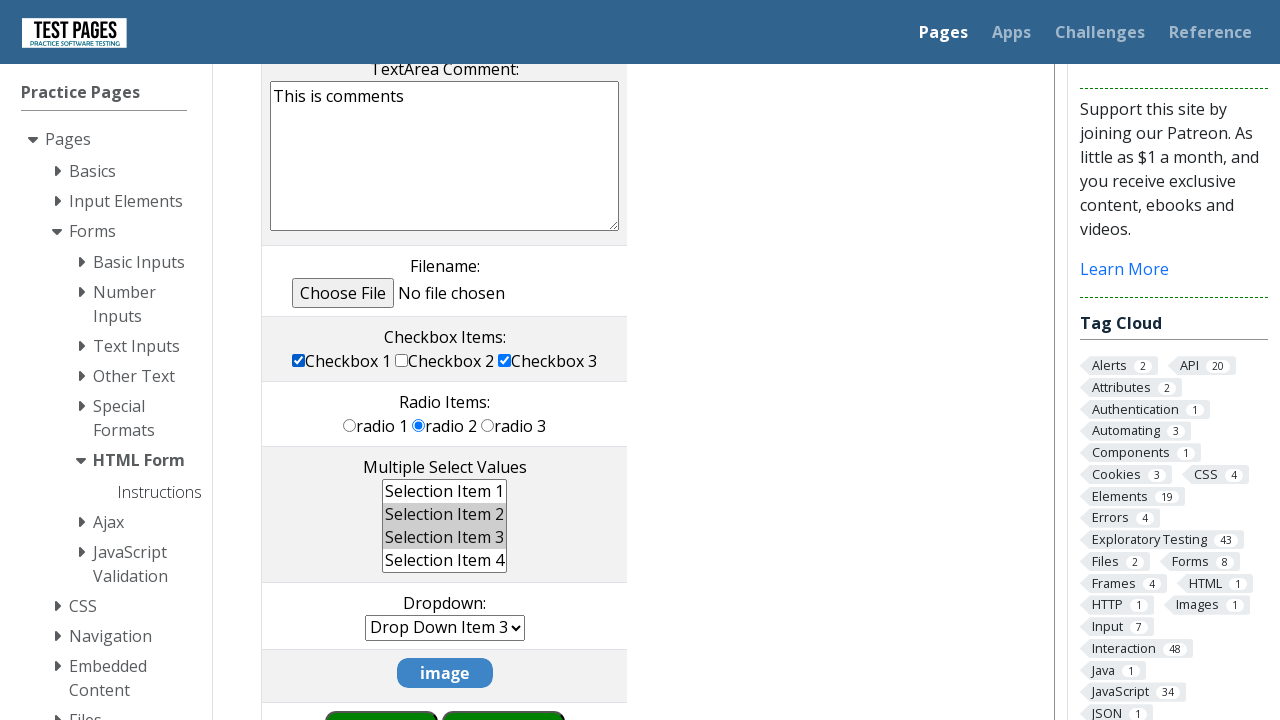

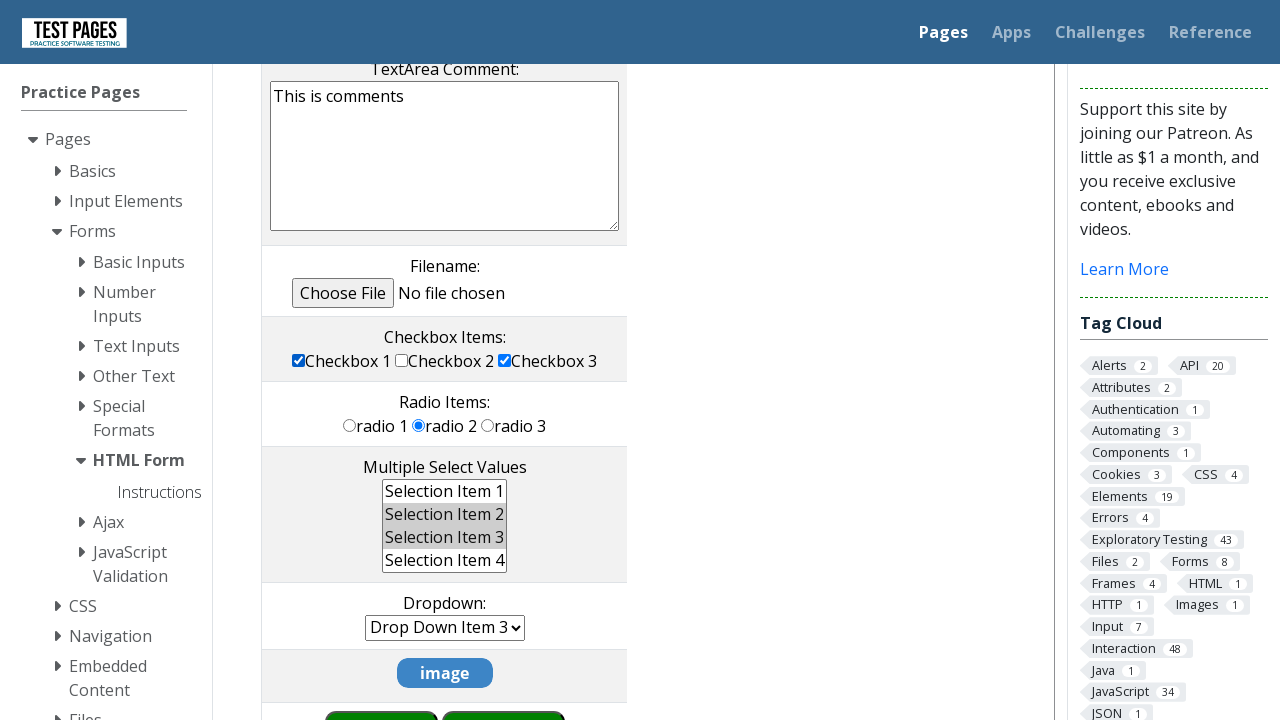